Tests DuckDuckGo search functionality by entering a search query and submitting the search form

Starting URL: https://duckduckgo.com/

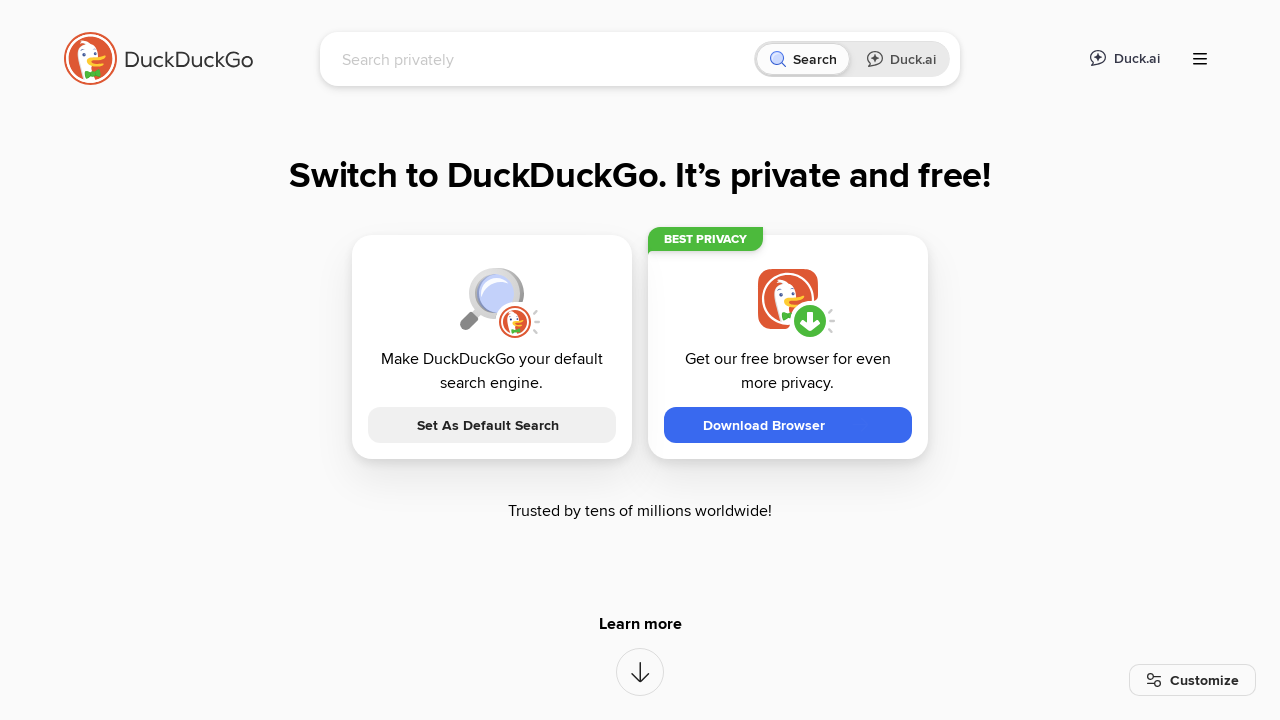

Filled search field with 'Selenium' on input[name='q']
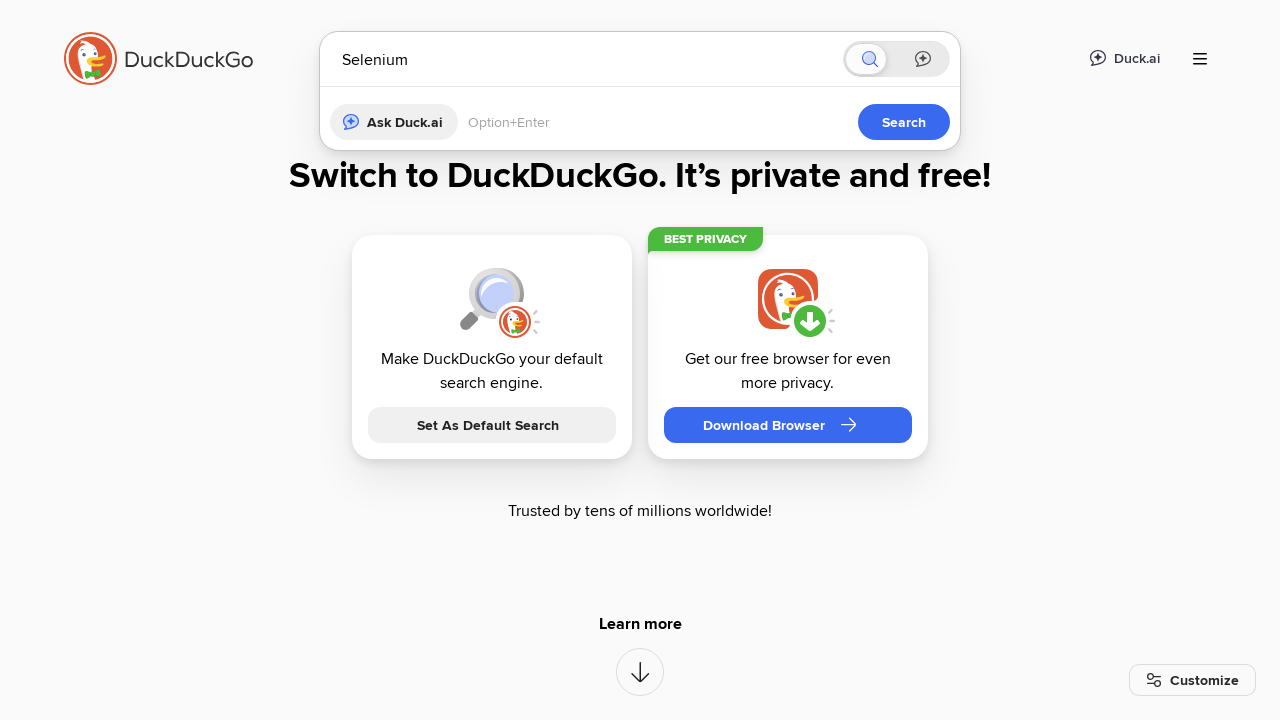

Submitted search form by pressing Enter on input[name='q']
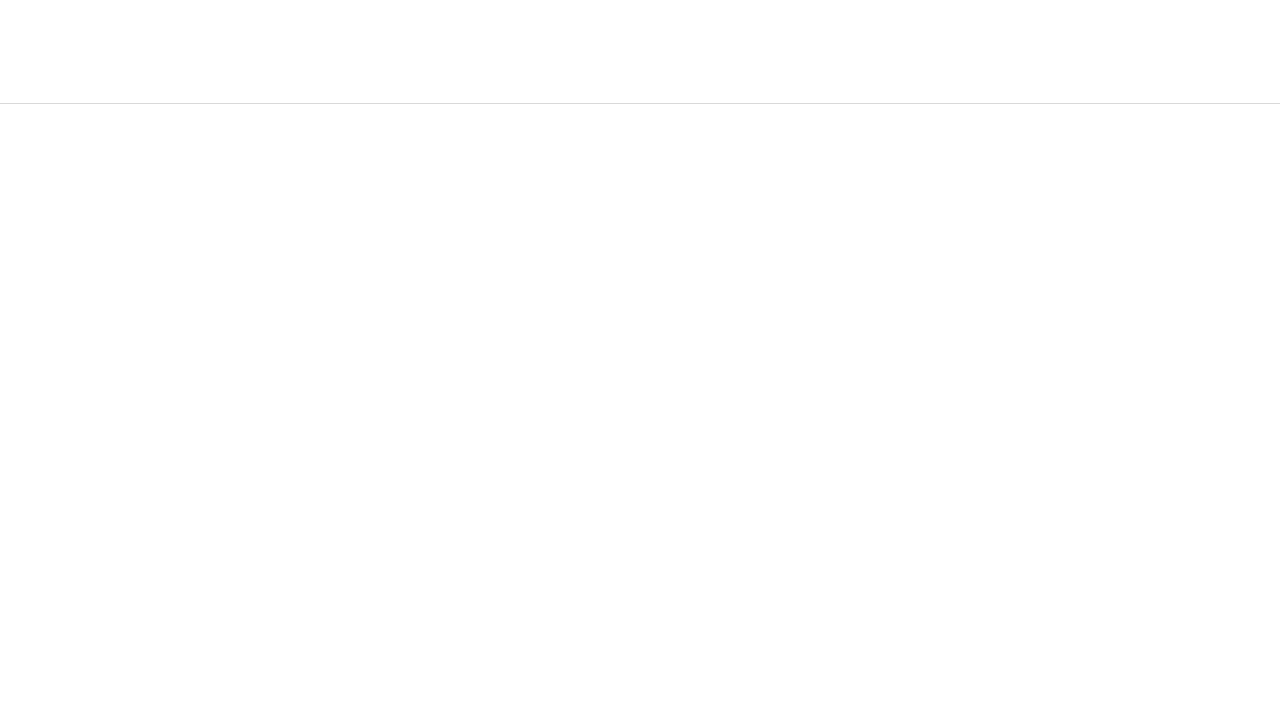

Search results loaded and network idle
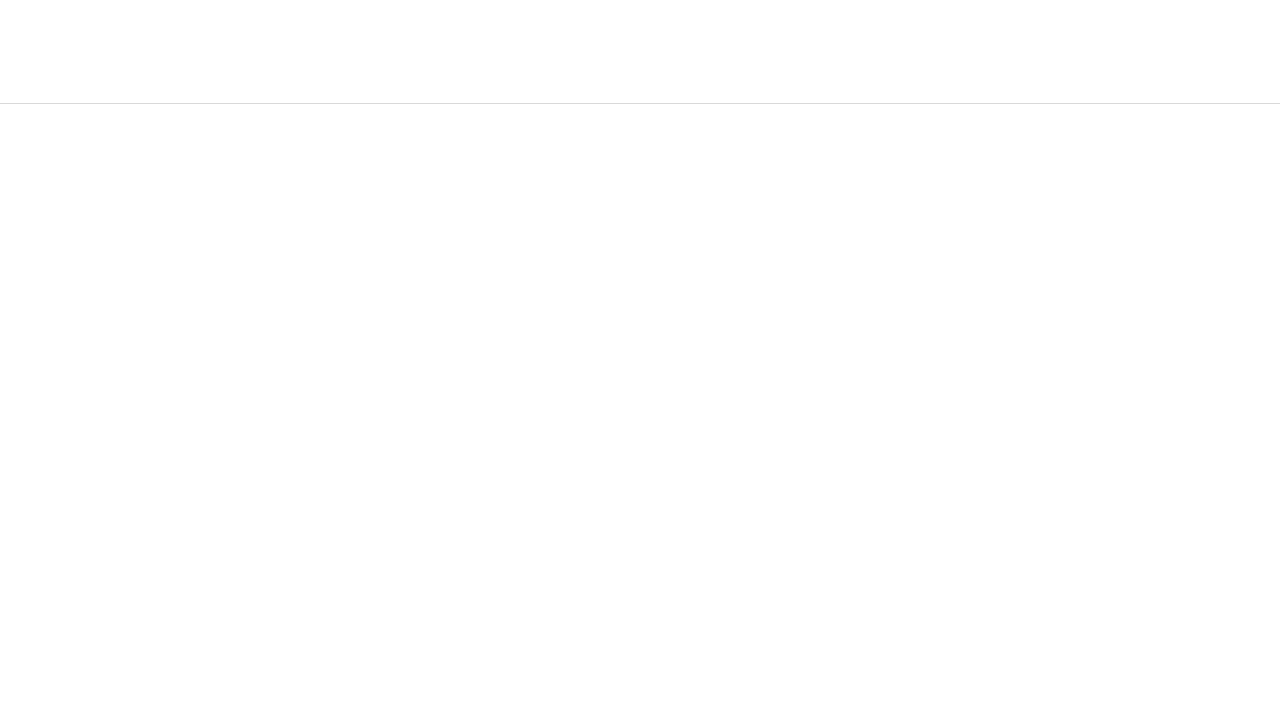

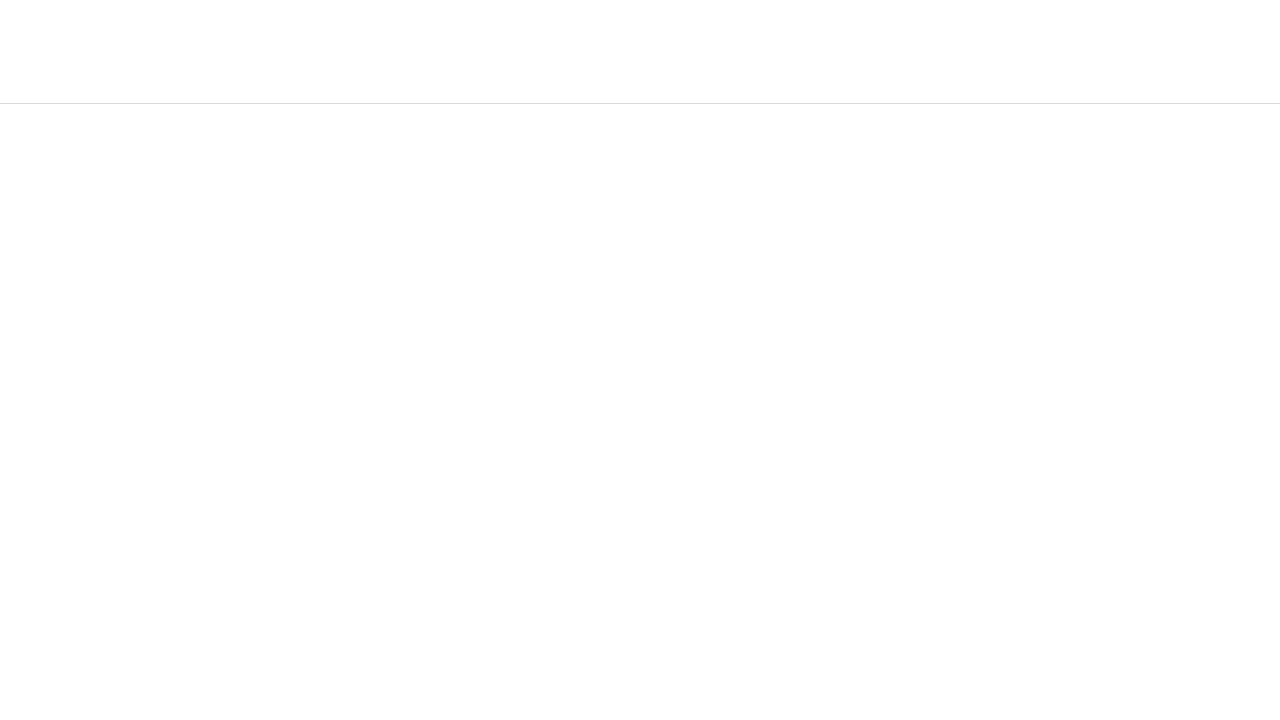